Enables checkboxes by clicking a button and then selects specific checkboxes (Checkbox-1 and Checkbox-4) from a list

Starting URL: https://syntaxprojects.com/basic-checkbox-demo.php

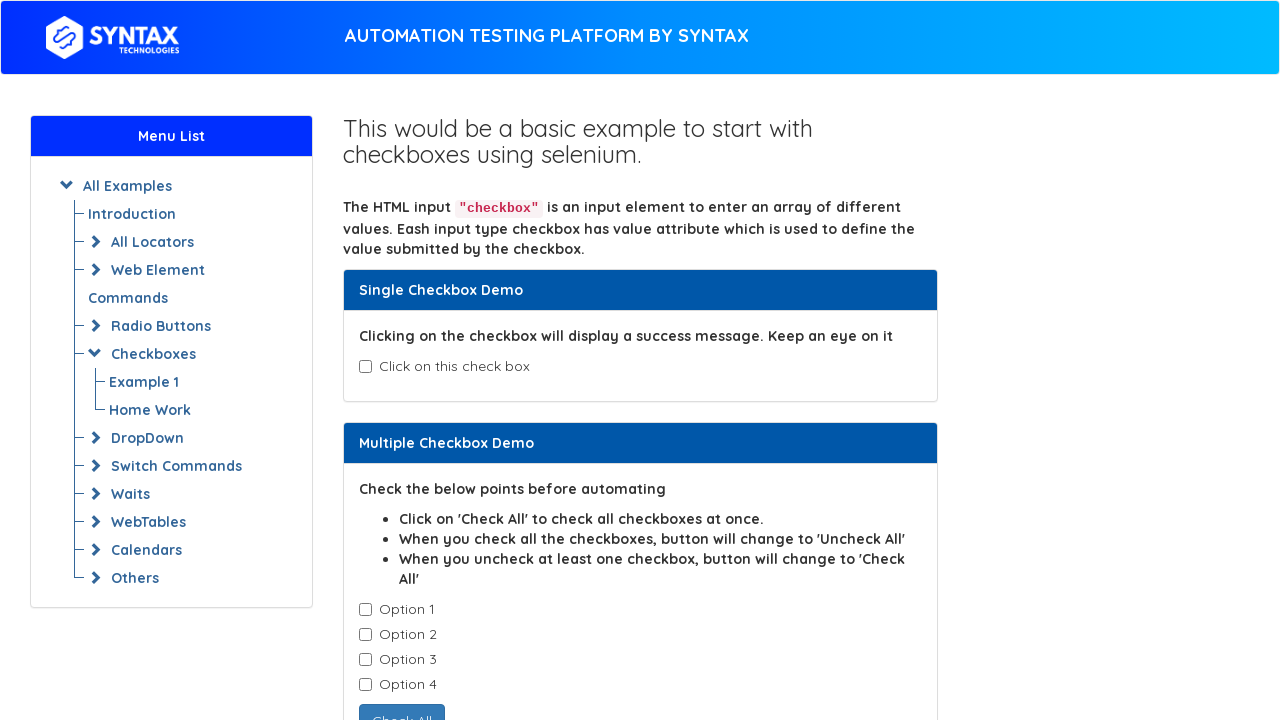

Navigated to checkbox demo page
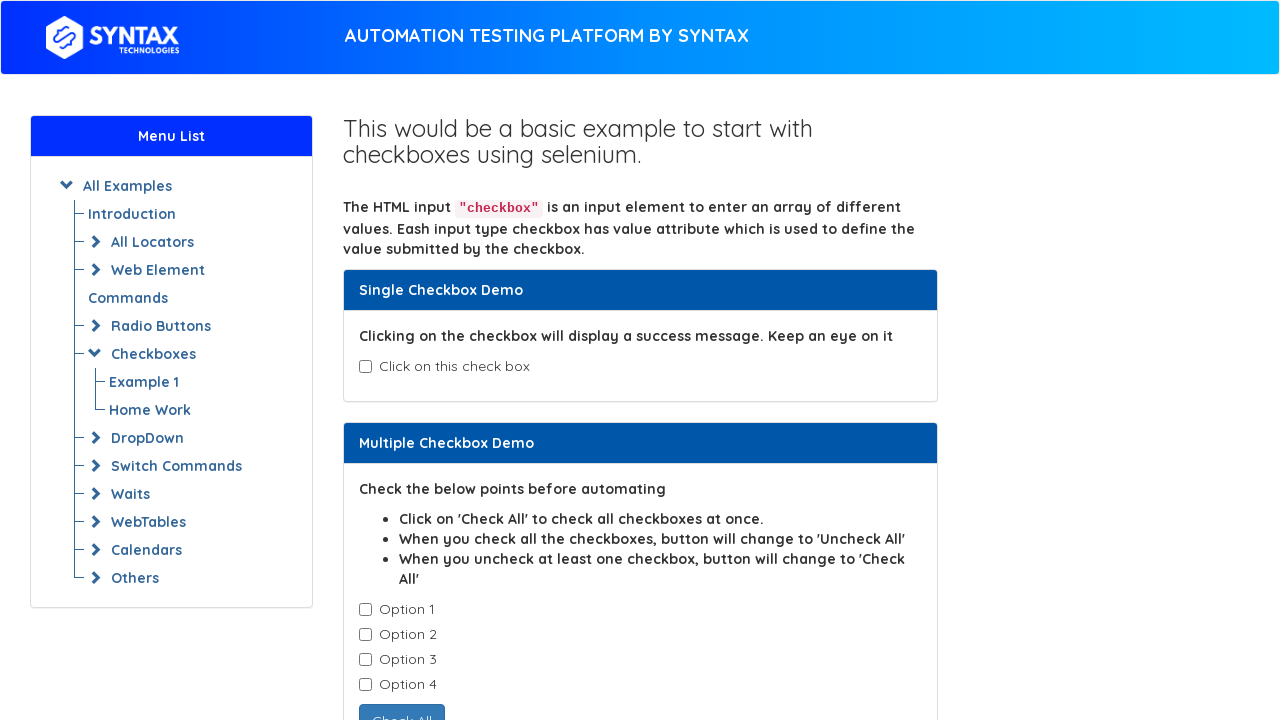

Clicked button to enable checkboxes at (436, 407) on button#enabledcheckbox
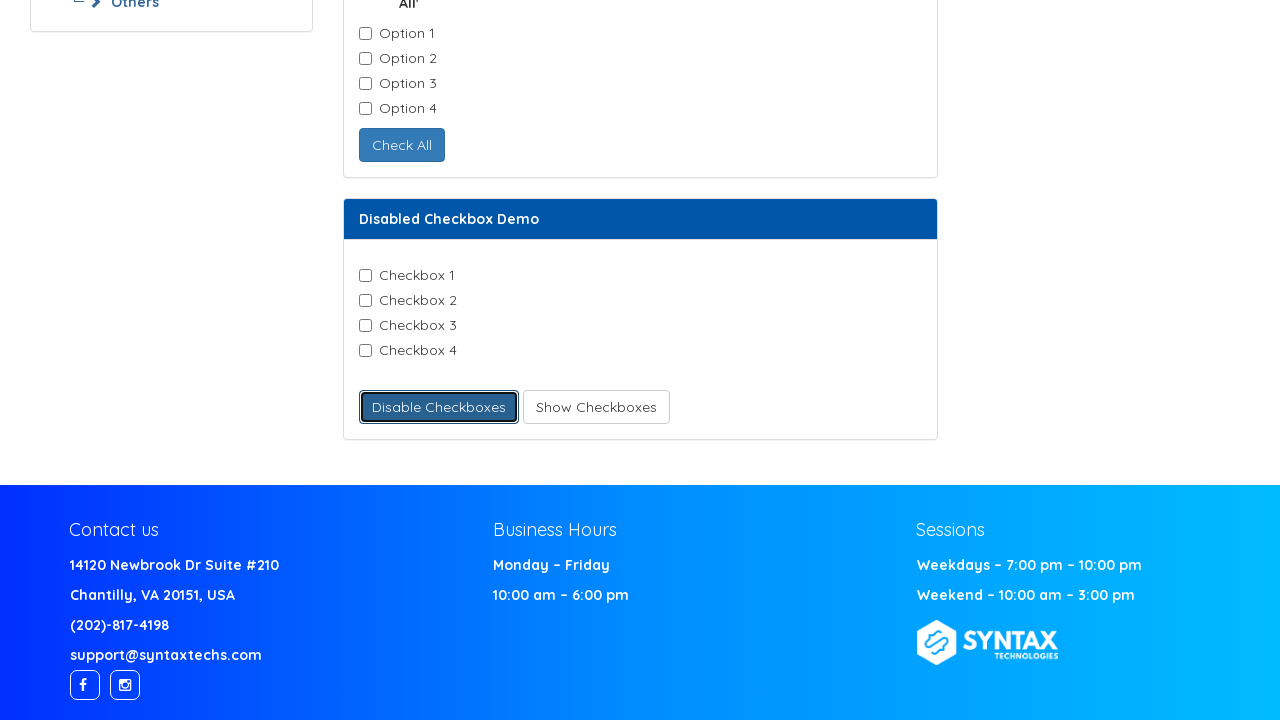

Retrieved all available checkboxes
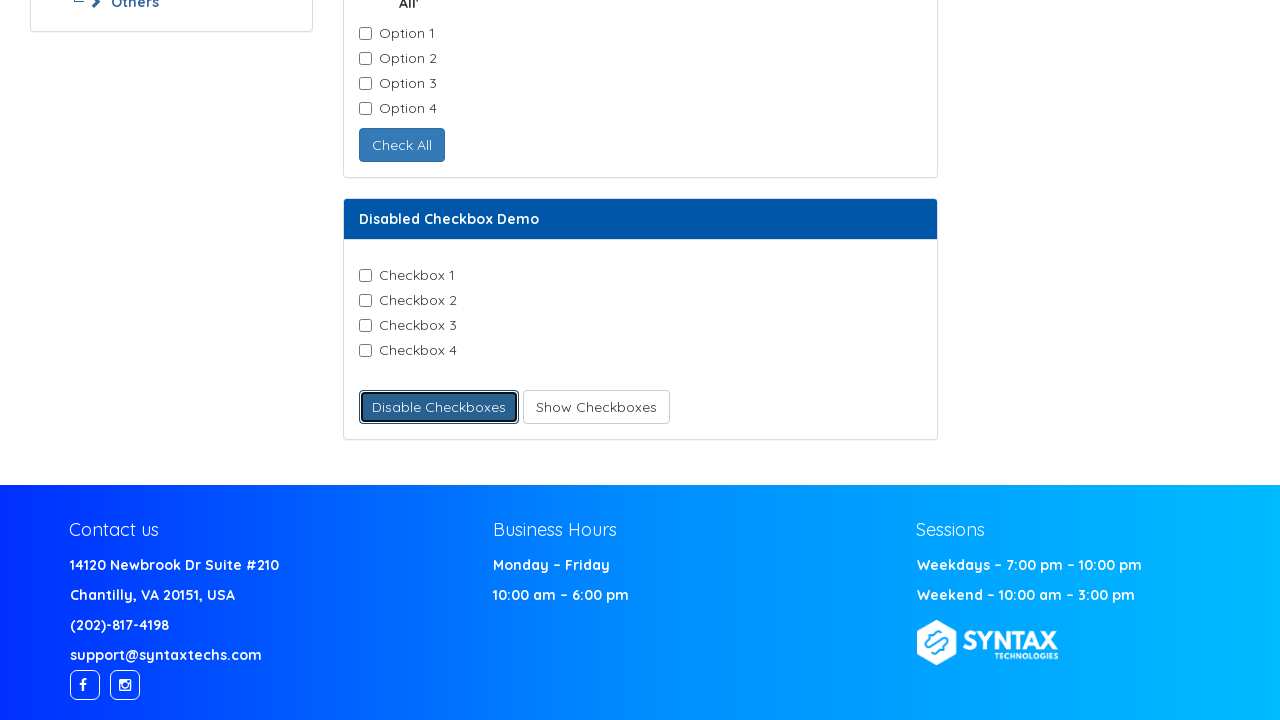

Selected checkbox: Checkbox-1 at (365, 276) on input.checkbox-field >> nth=0
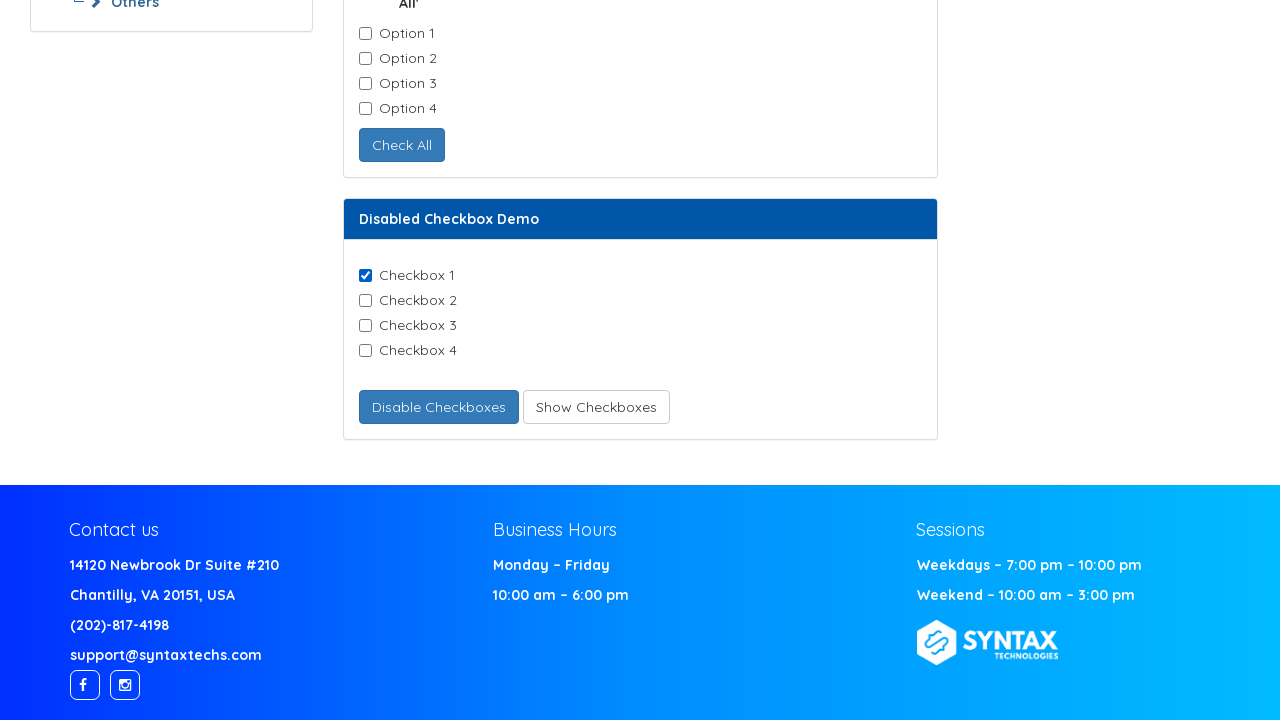

Selected checkbox: Checkbox-4 at (365, 351) on input.checkbox-field >> nth=3
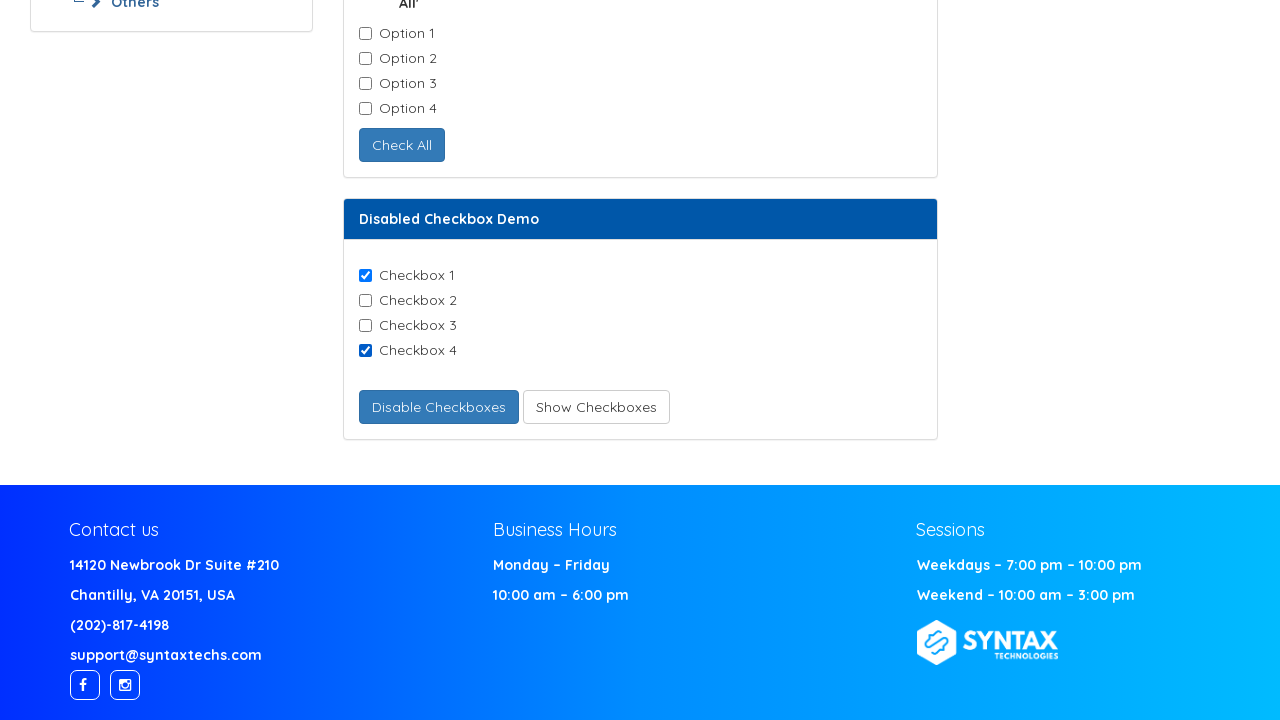

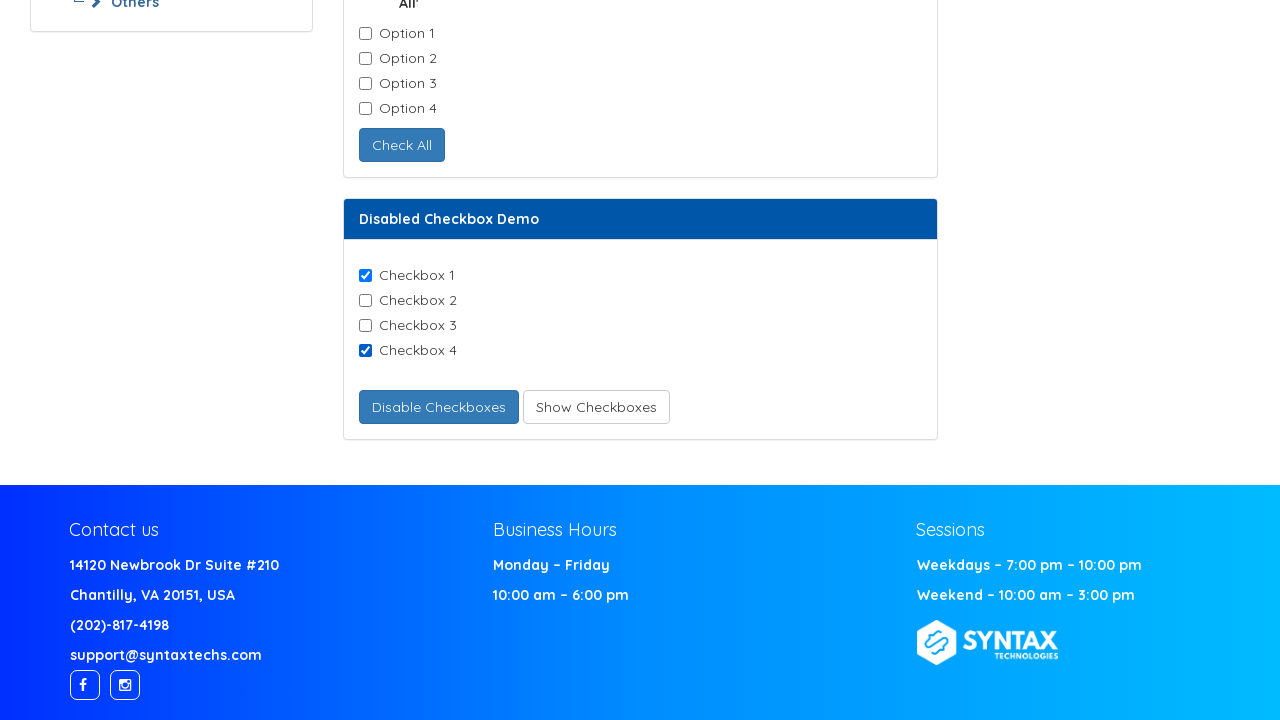